Tests nested frames functionality by navigating to the Nested Frames page, switching into the top frame, then into the middle frame, and verifying the content is accessible.

Starting URL: http://the-internet.herokuapp.com/

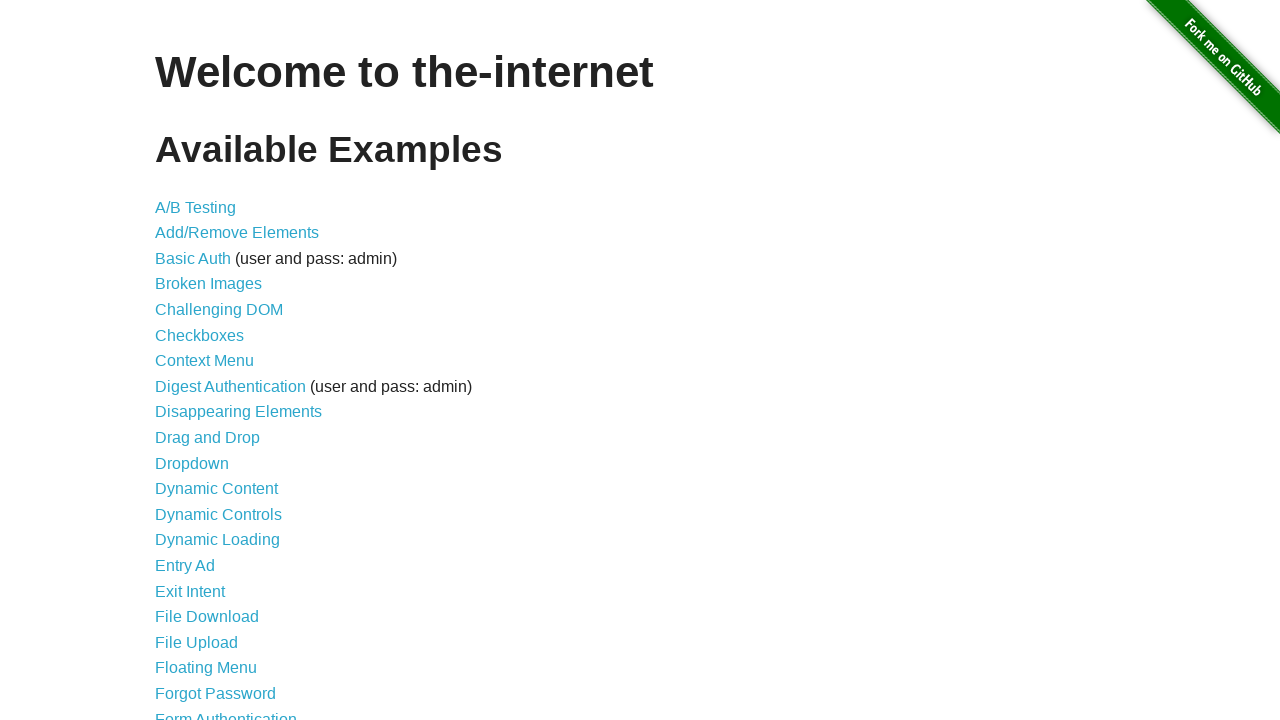

Clicked on 'Nested Frames' link to navigate to nested frames page at (210, 395) on xpath=//a[contains(text(),'Nested Frames')]
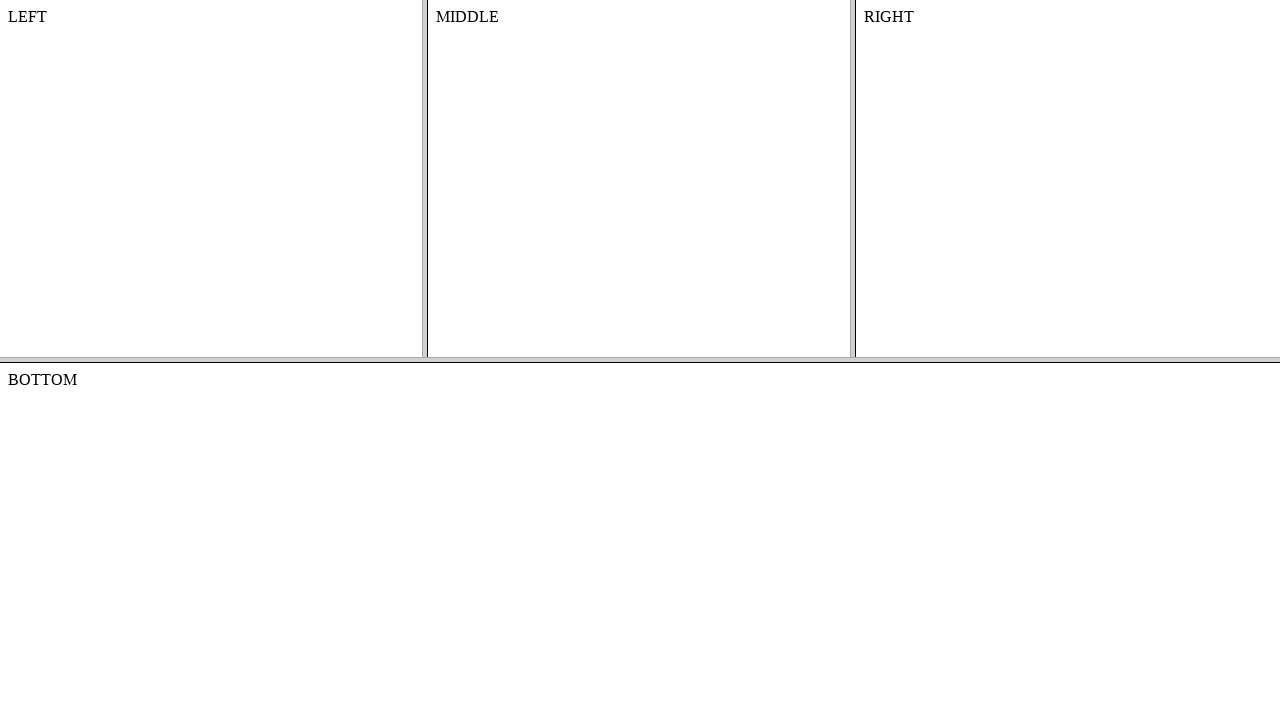

Located and switched to top frame with name 'frame-top'
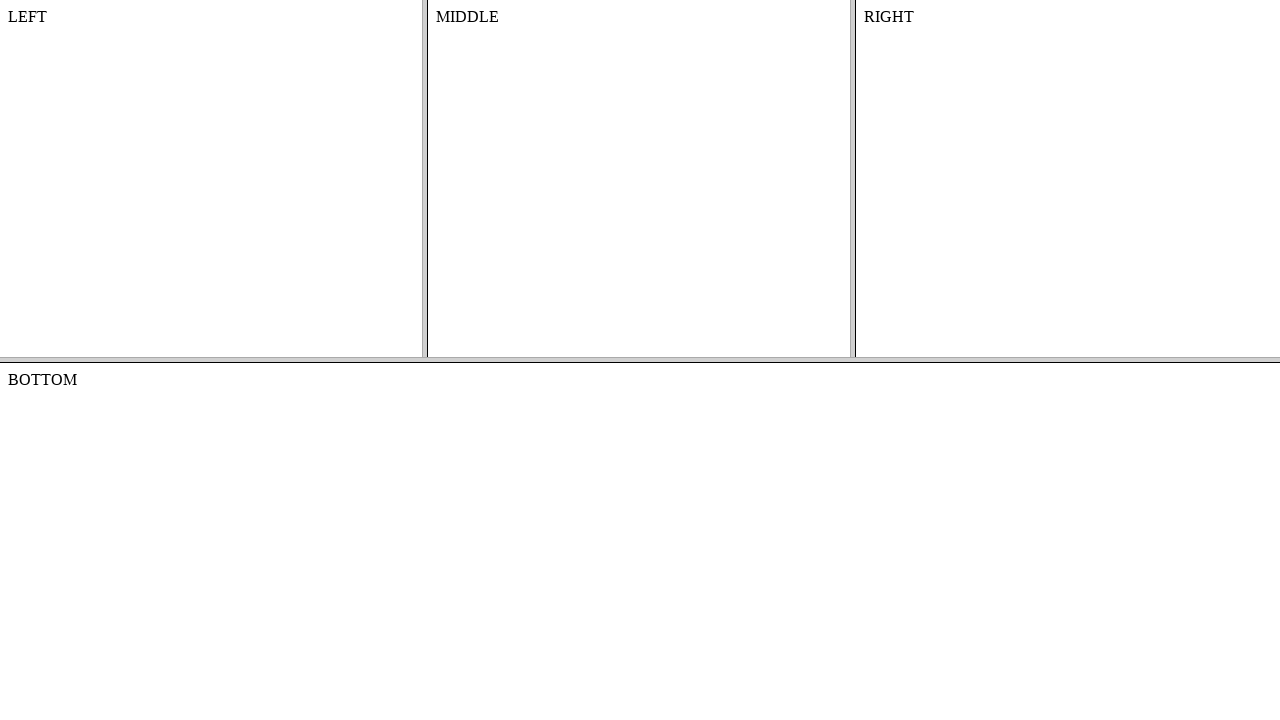

Located and switched to middle frame within top frame with name 'frame-middle'
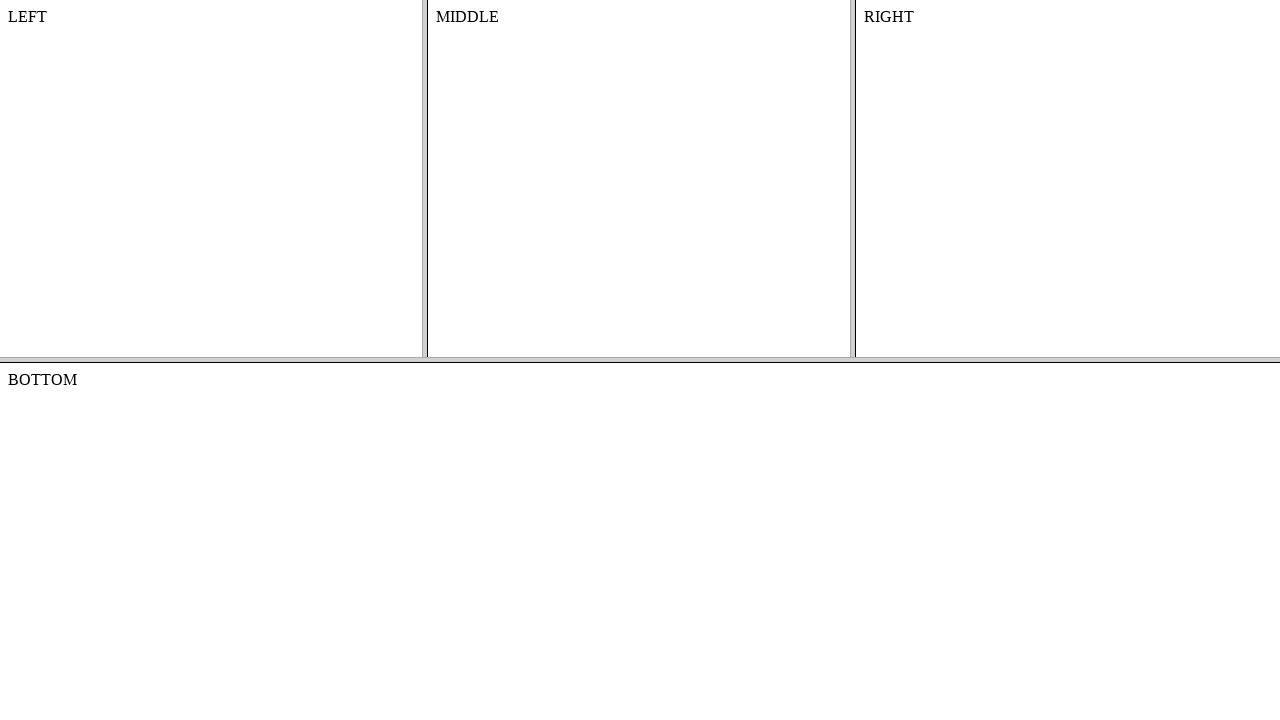

Verified that #content element exists and is accessible in the middle frame
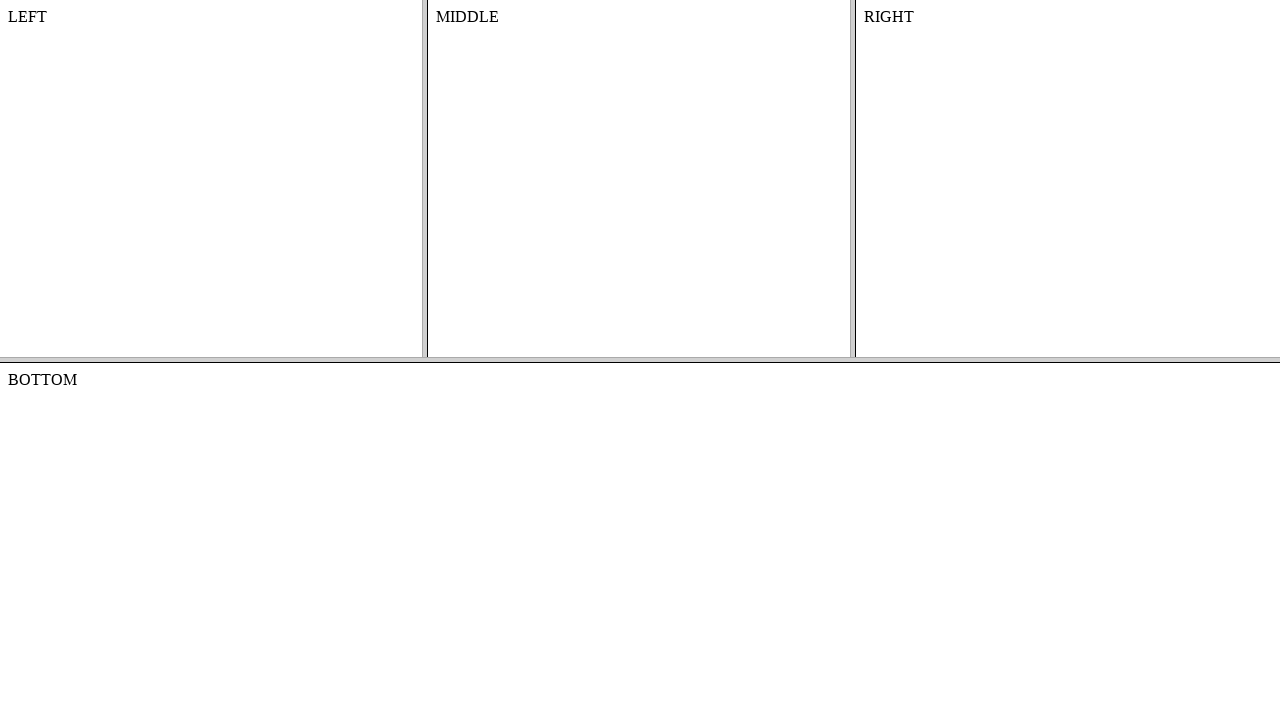

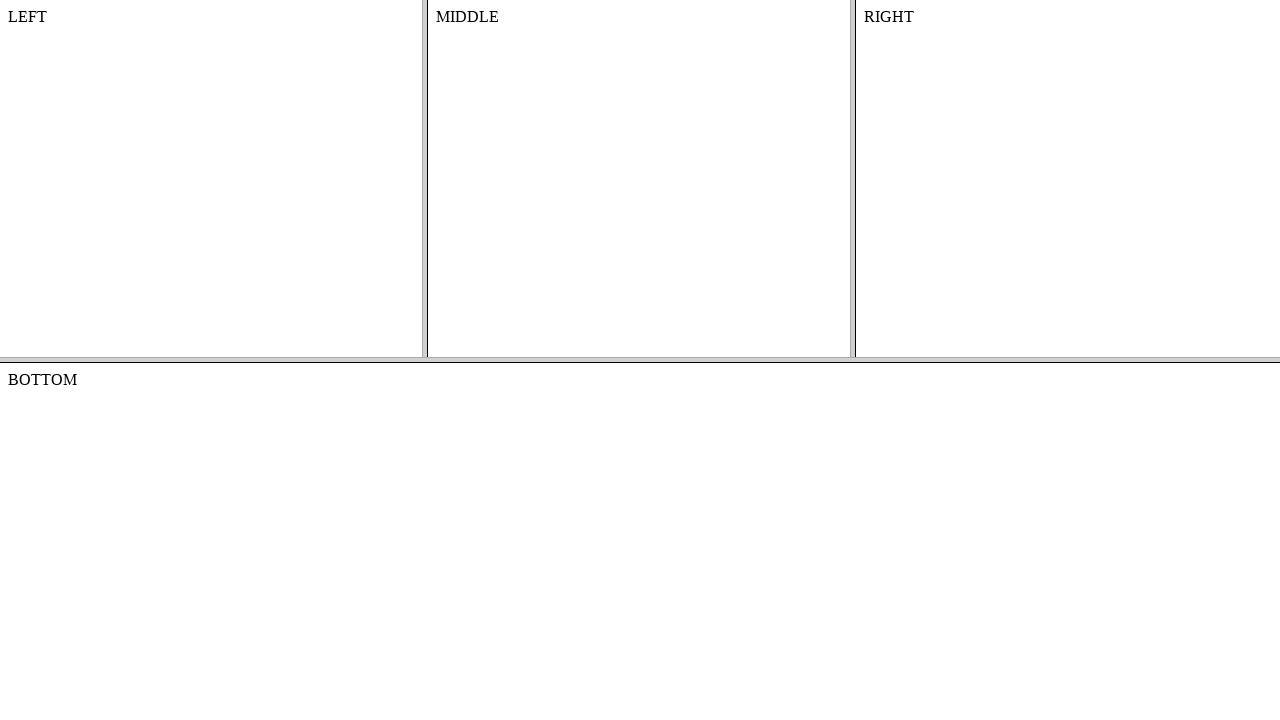